Tests drag and drop functionality by dragging a source element onto a target drop zone using the dragAndDrop action

Starting URL: https://jqueryui.com/droppable/

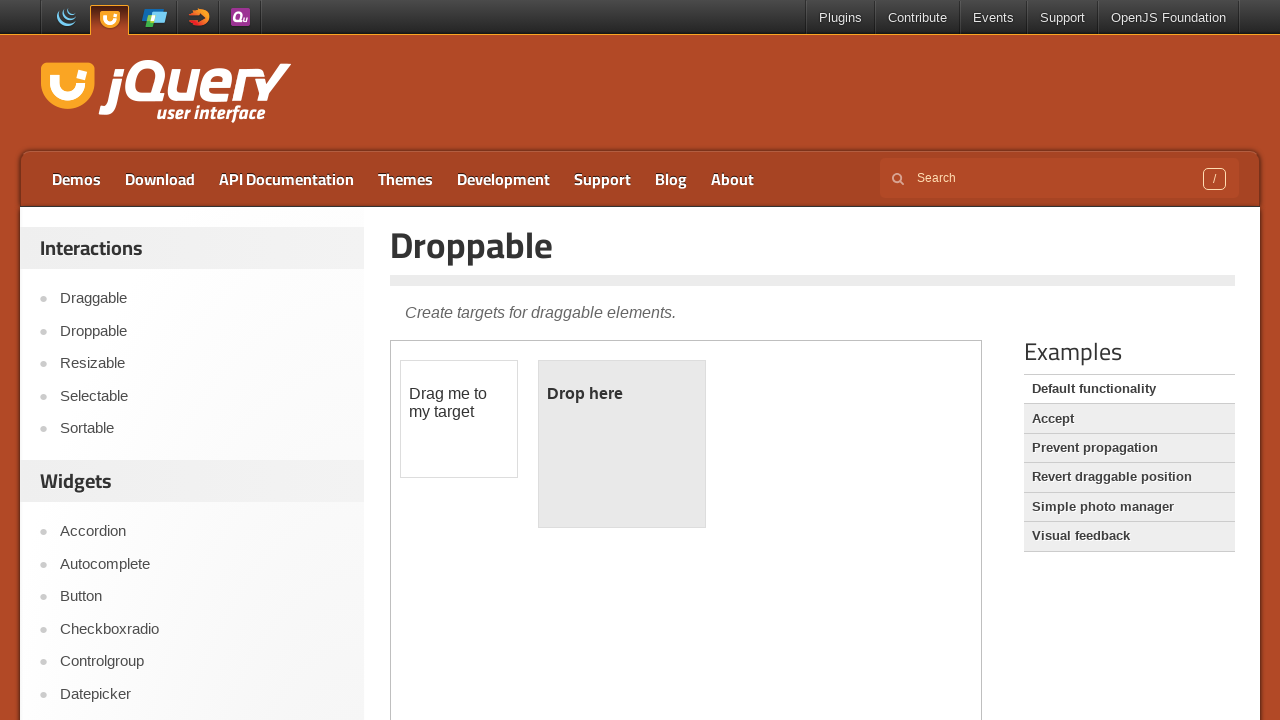

Located iframe containing drag and drop elements
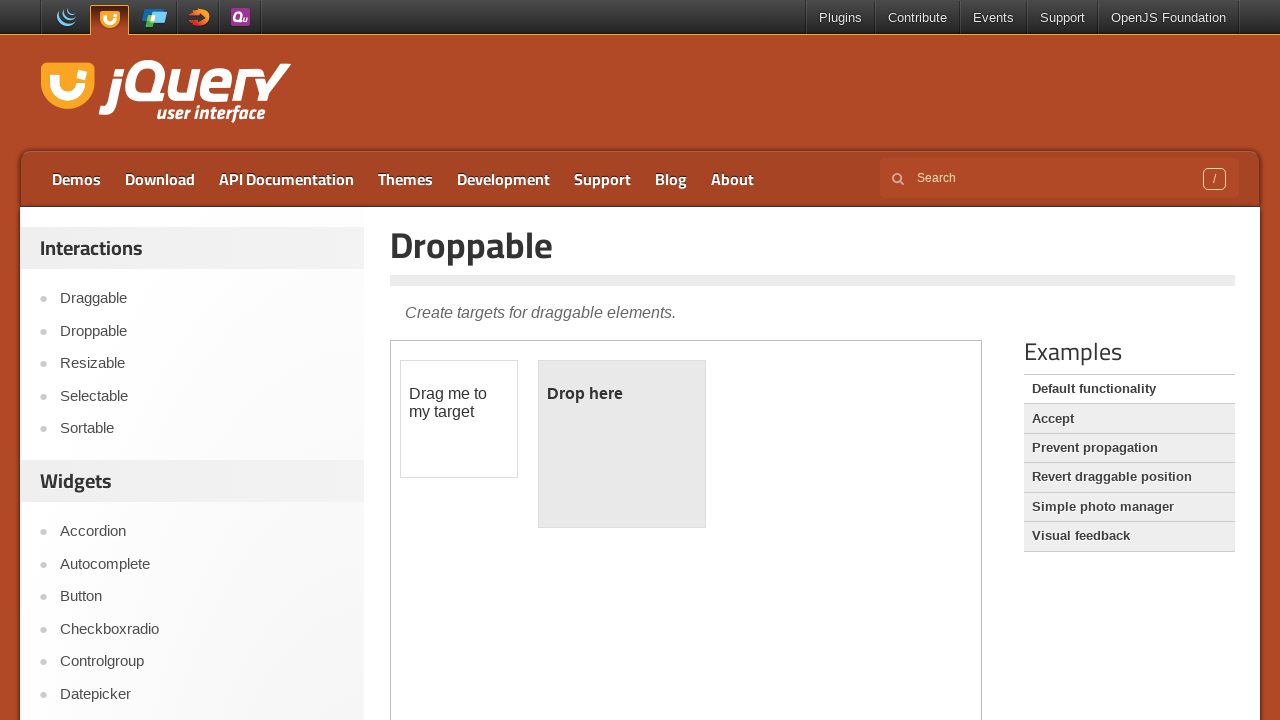

Located draggable source element
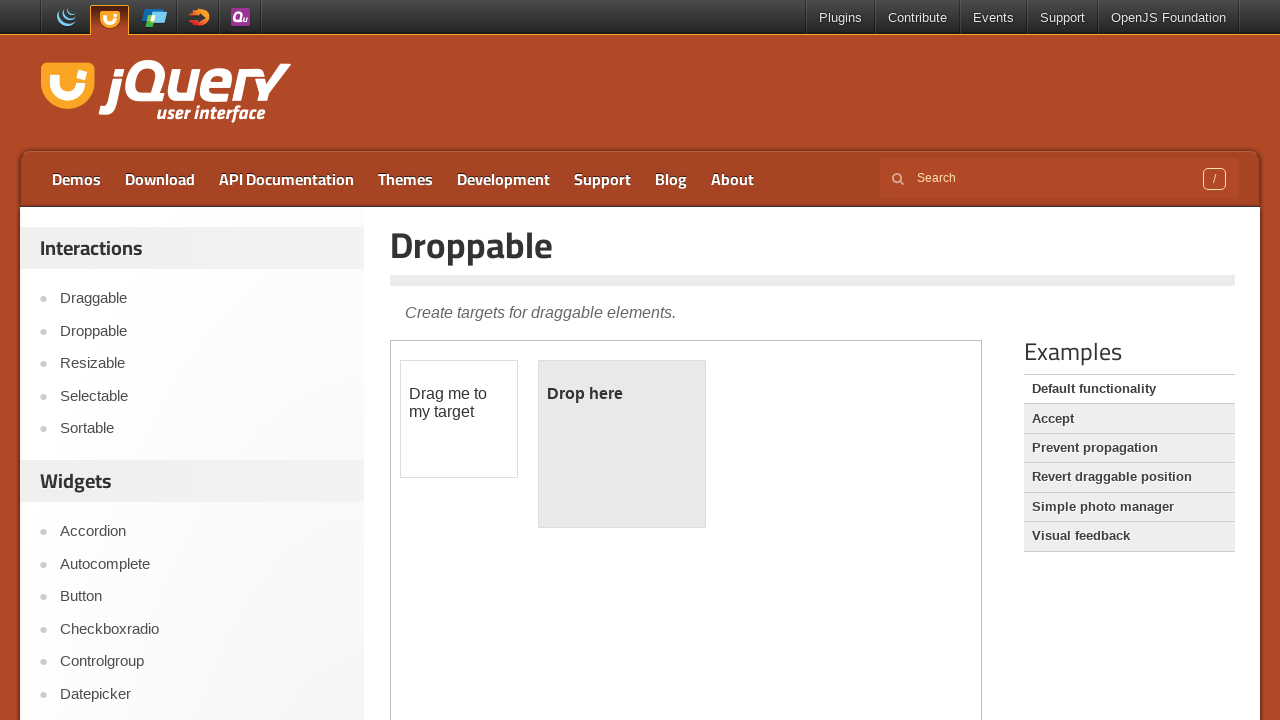

Located droppable target element
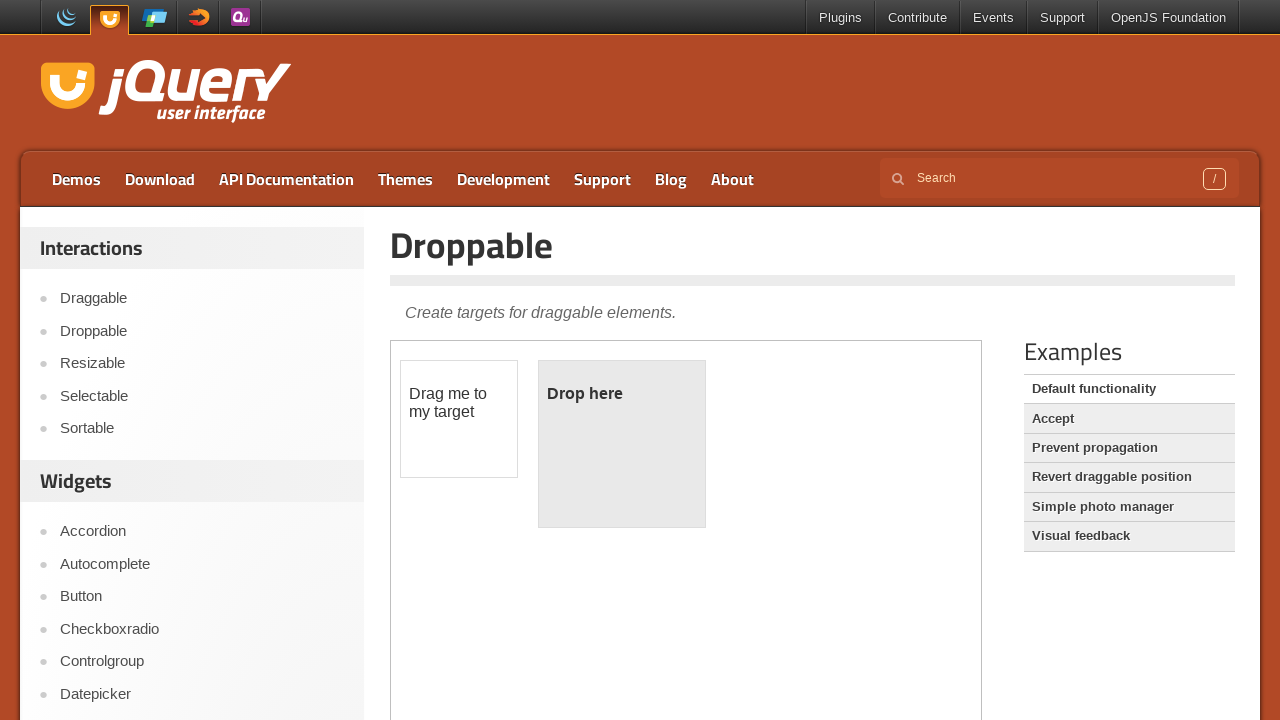

Dragged source element onto target drop zone at (622, 444)
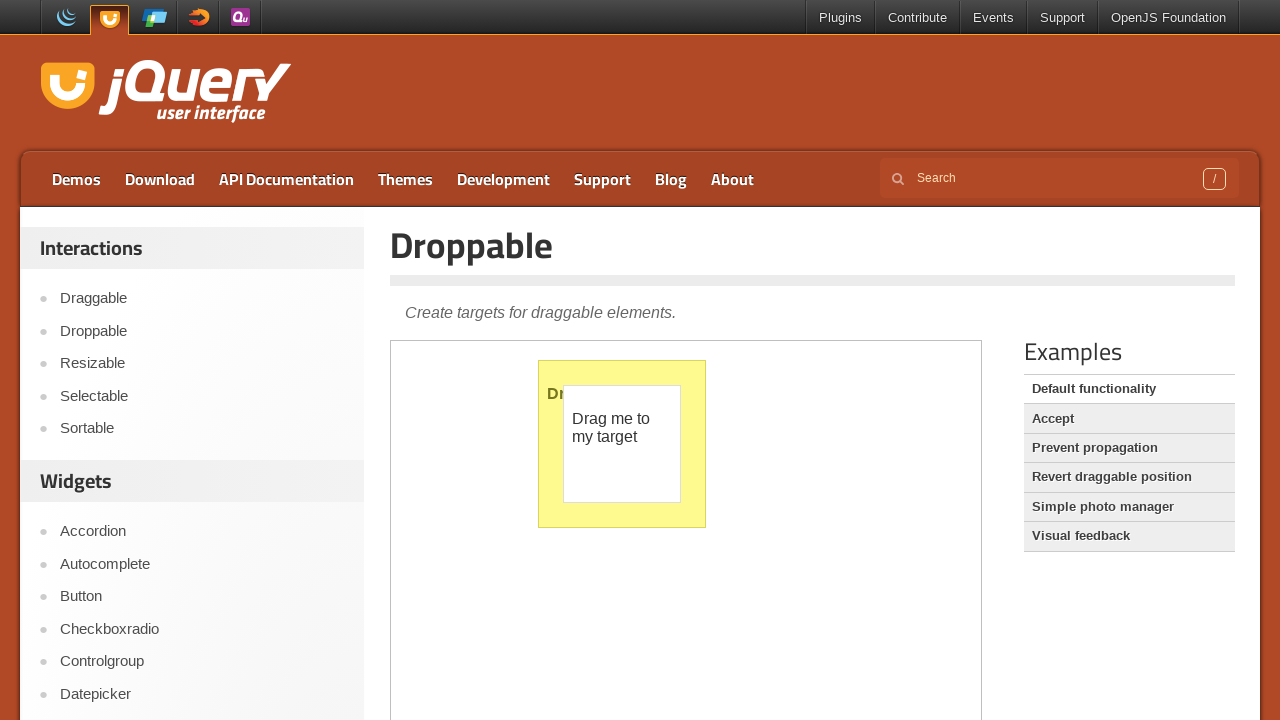

Waited 1 second to observe drag and drop result
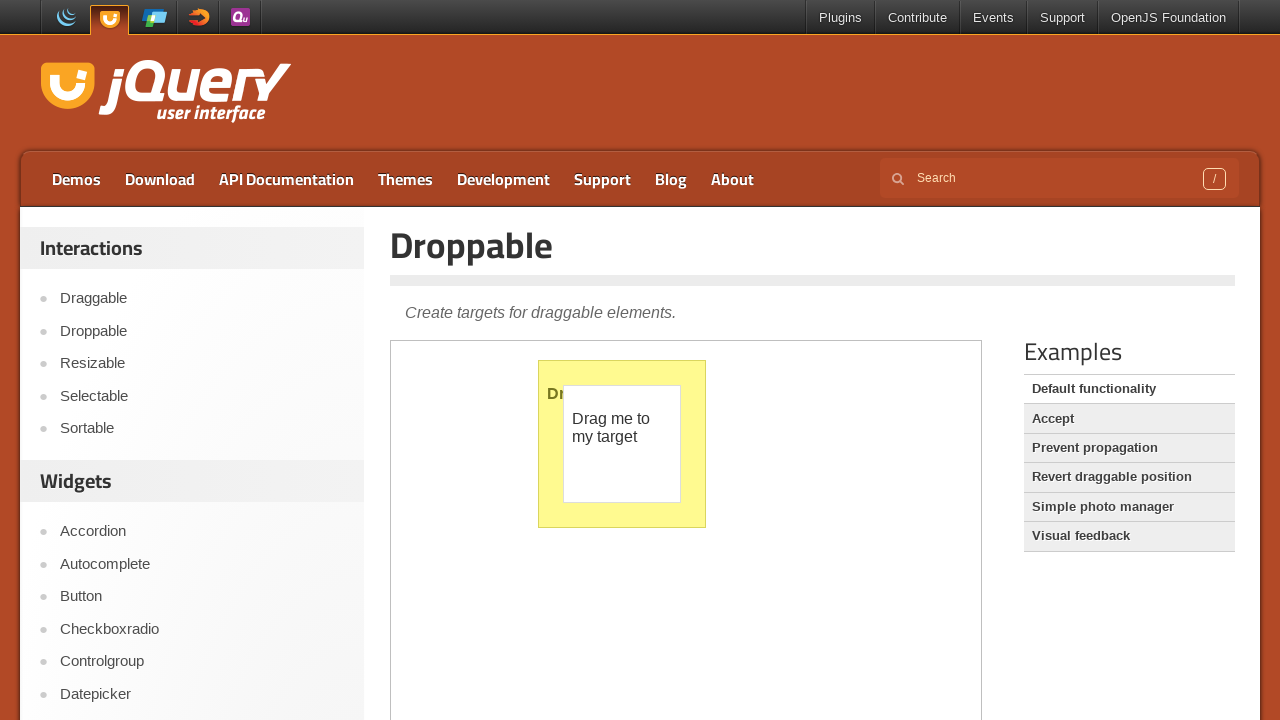

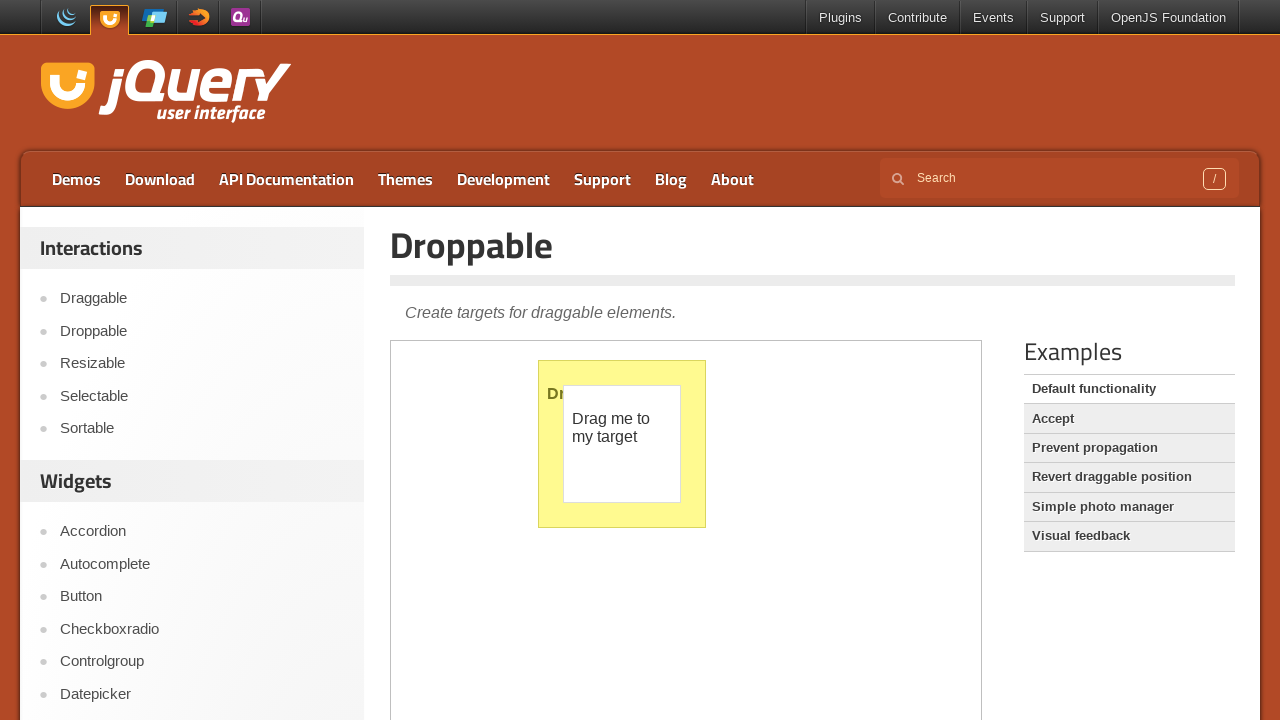